Clears date picker field using keyboard shortcuts

Starting URL: https://demoqa.com/date-picker

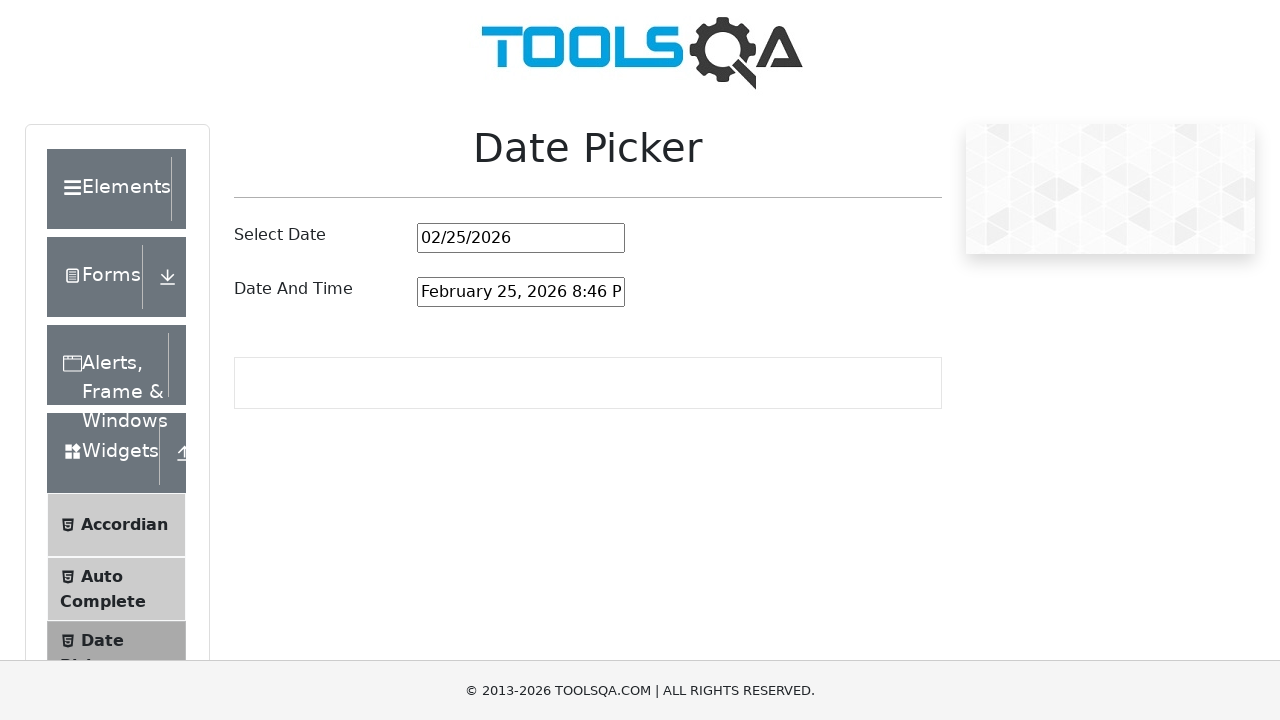

Selected all text in date picker field using Ctrl+A on #datePickerMonthYearInput
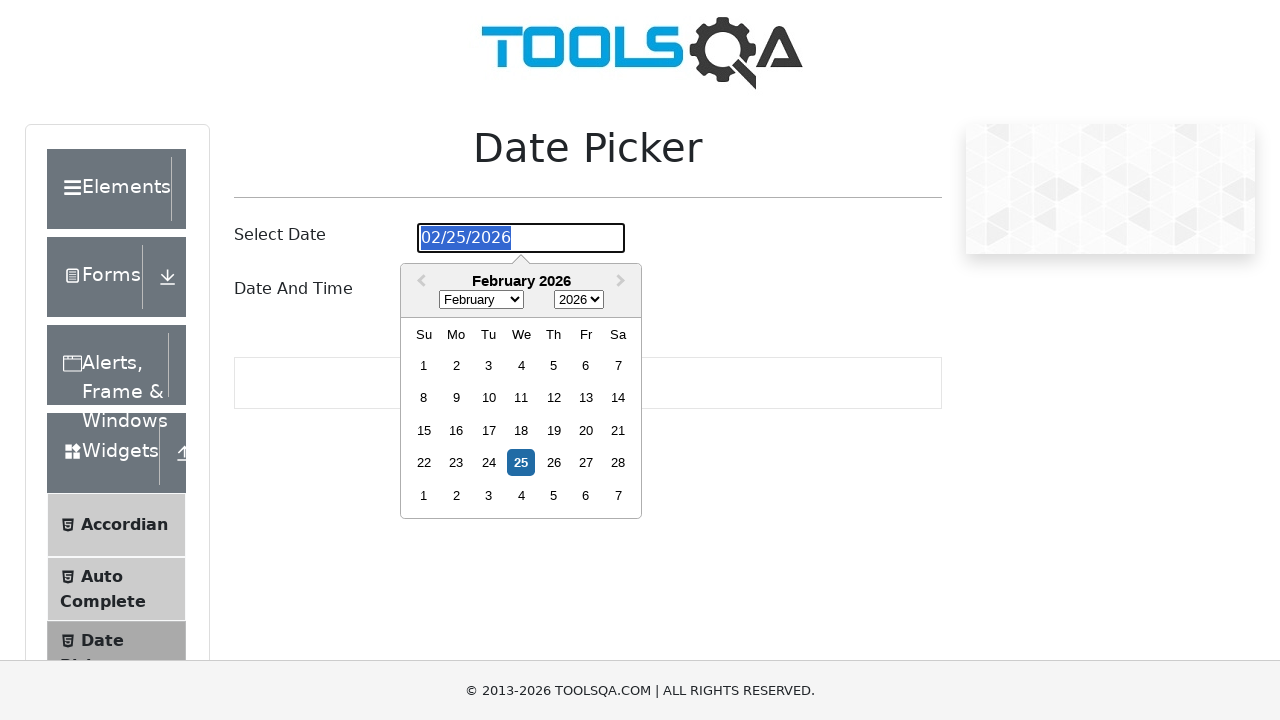

Cleared date picker field by pressing Backspace on #datePickerMonthYearInput
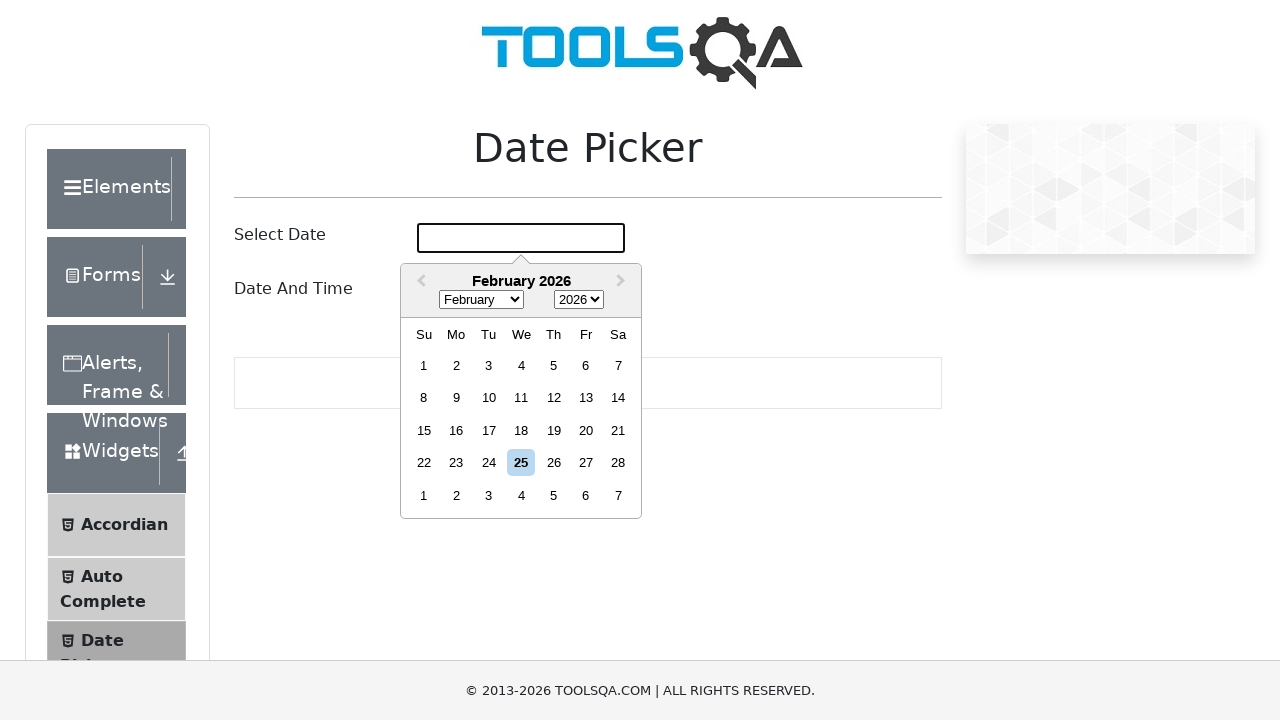

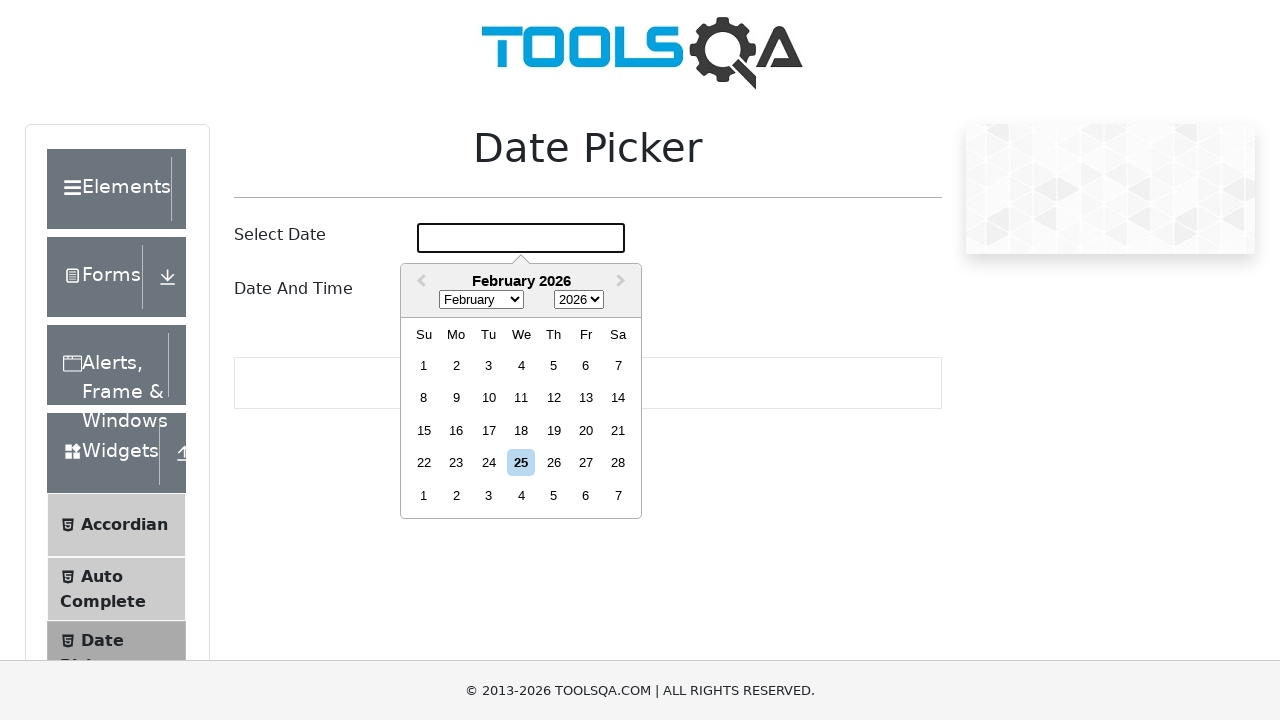